Tests deleting a single task by hovering over it and clicking the destroy button

Starting URL: https://todomvc.com/examples/react/dist

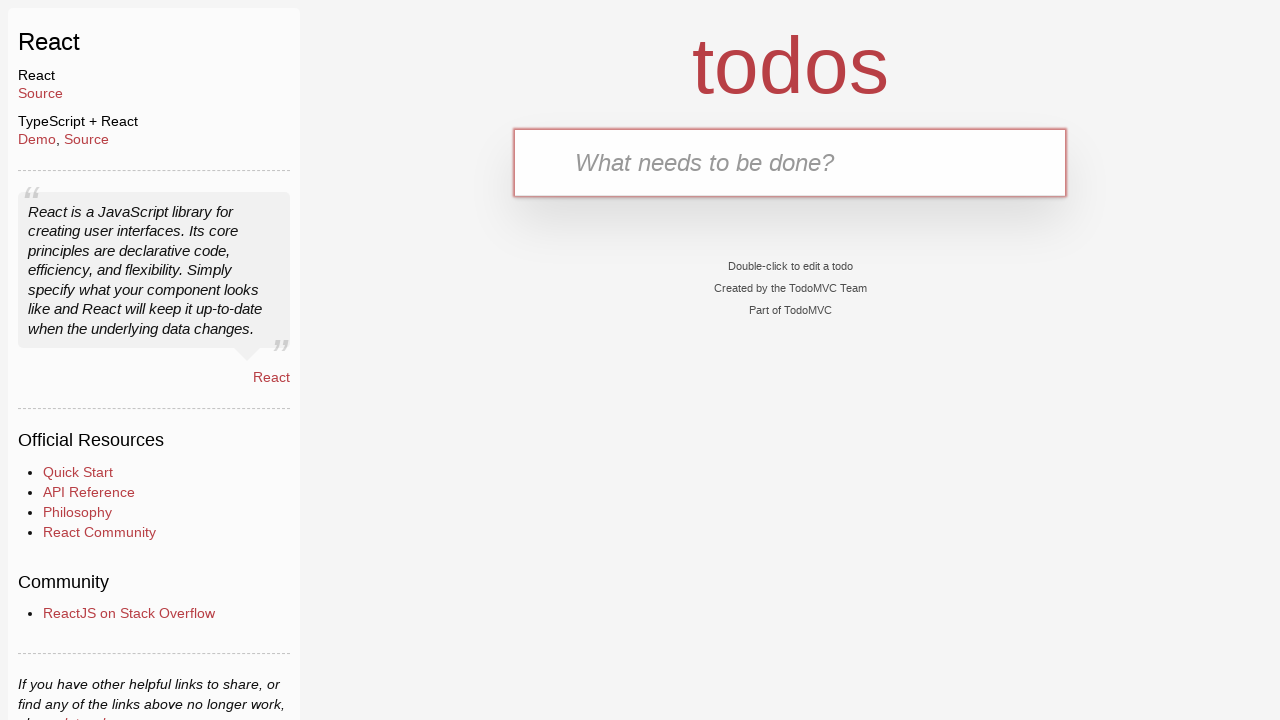

Filled new todo input with 'Task to delete' on .new-todo
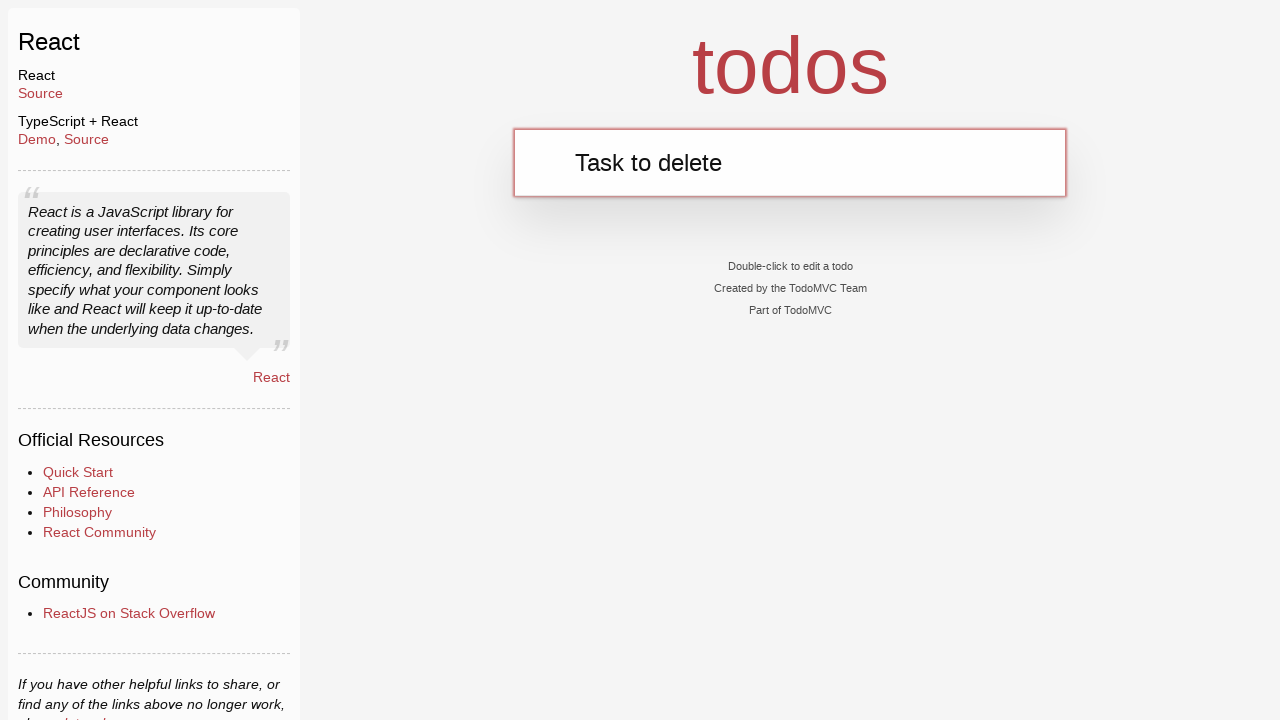

Pressed Enter to create the task on .new-todo
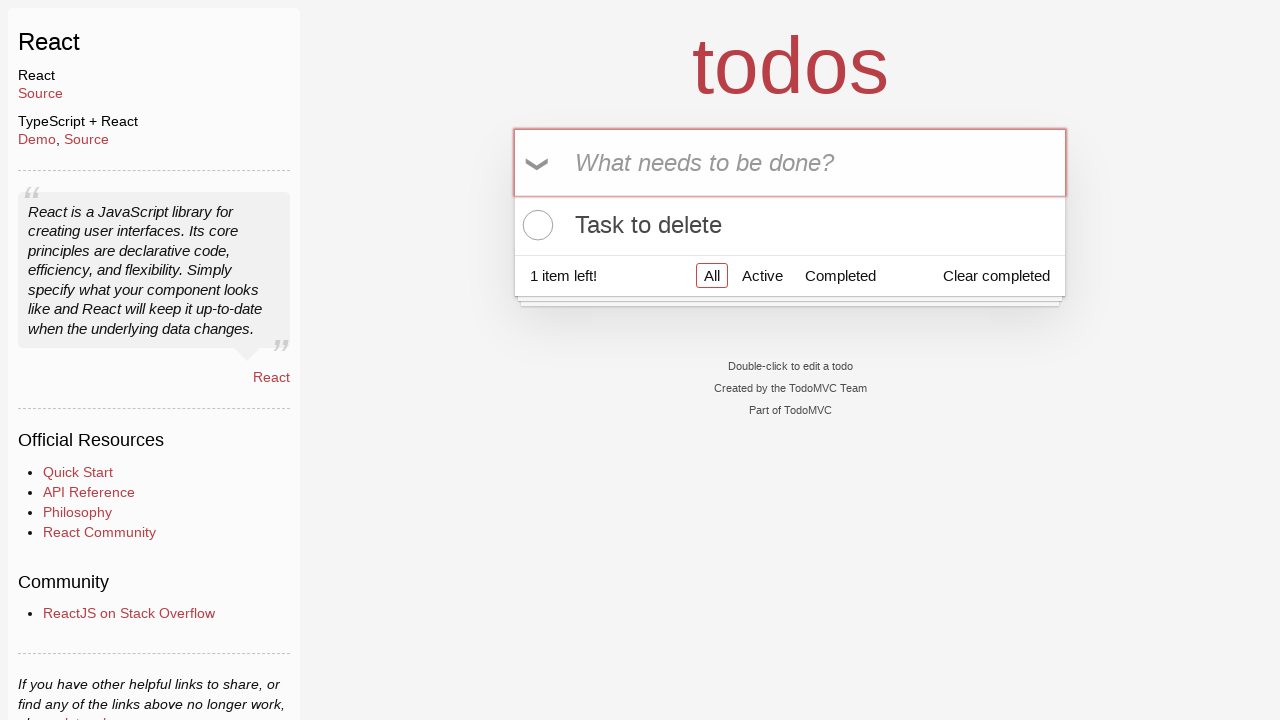

Task appeared in the todo list
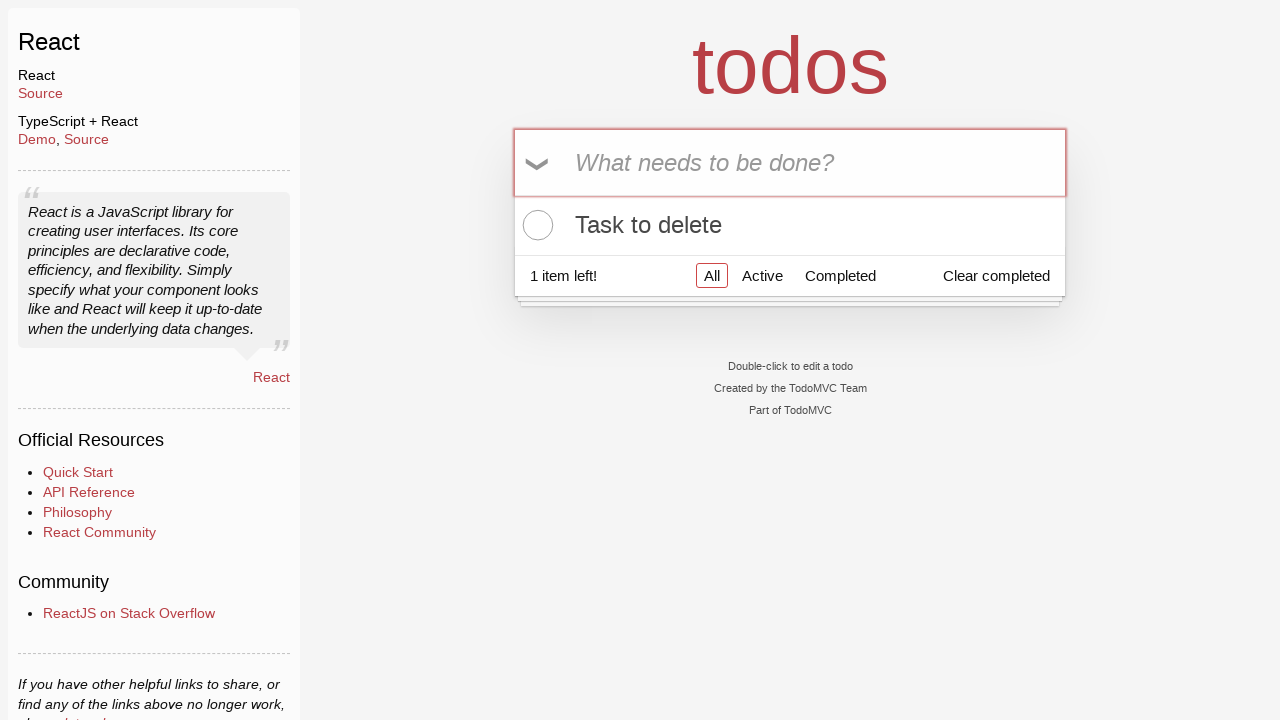

Hovered over task to reveal destroy button at (790, 225) on .todo-list li
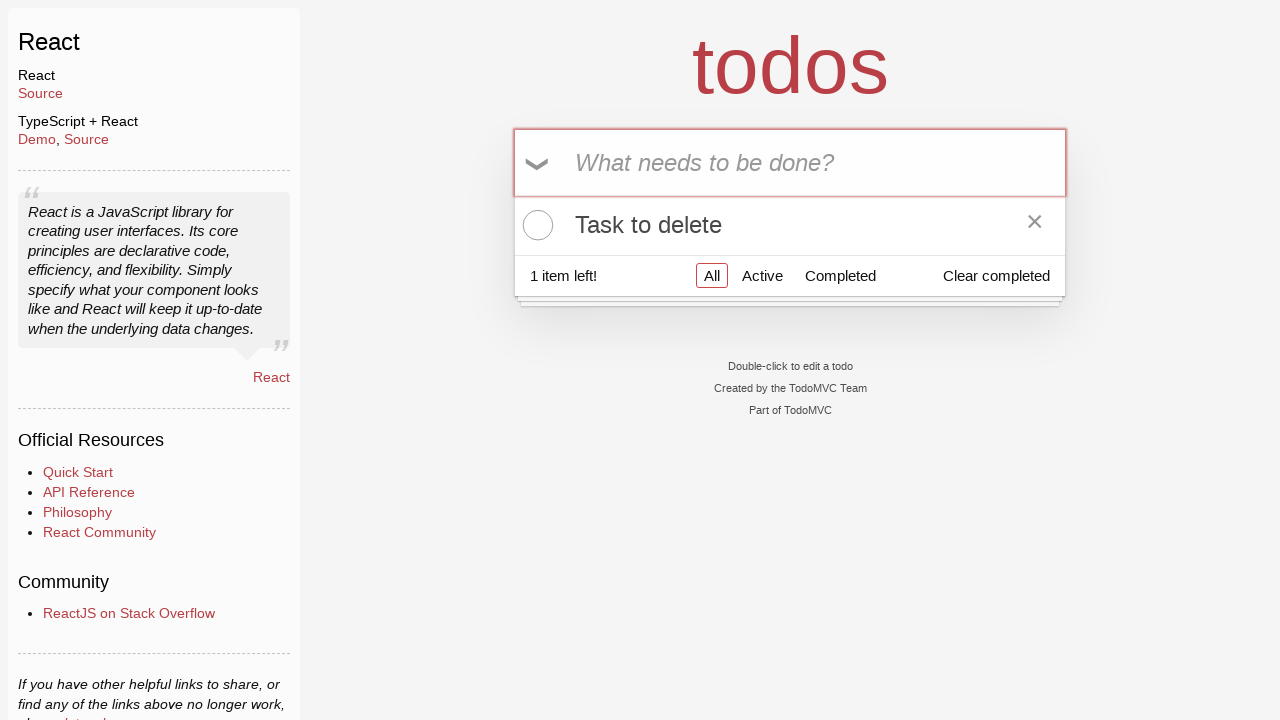

Clicked destroy button to delete the task at (1035, 225) on .todo-list li .destroy
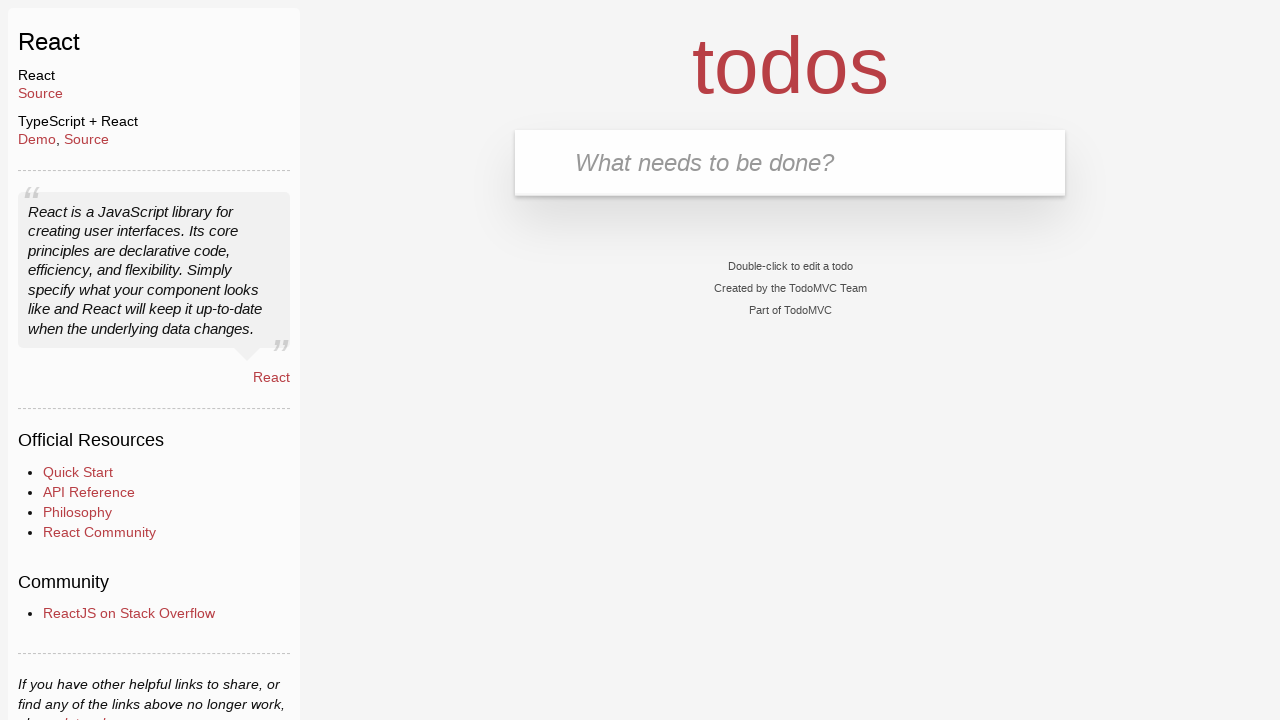

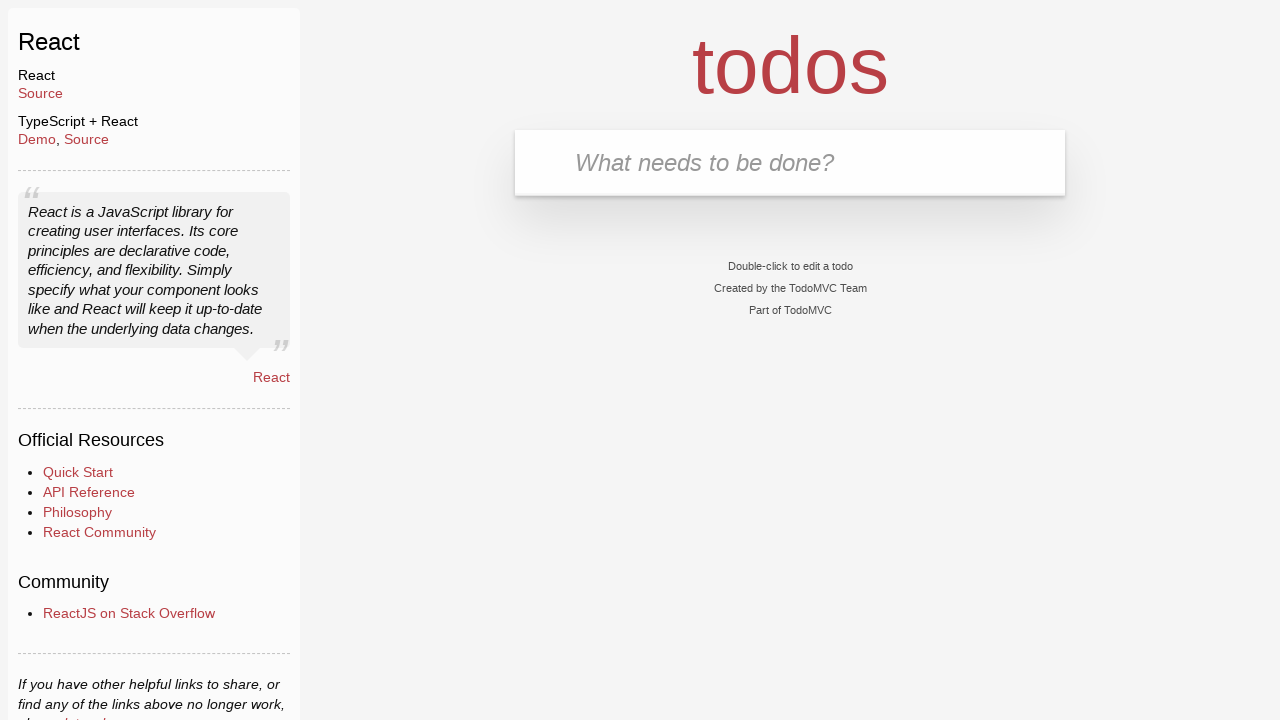